Tests the add/remove elements functionality by clicking the "Add Element" button multiple times and verifying that the correct number of new buttons appear on the page.

Starting URL: http://the-internet.herokuapp.com/add_remove_elements/

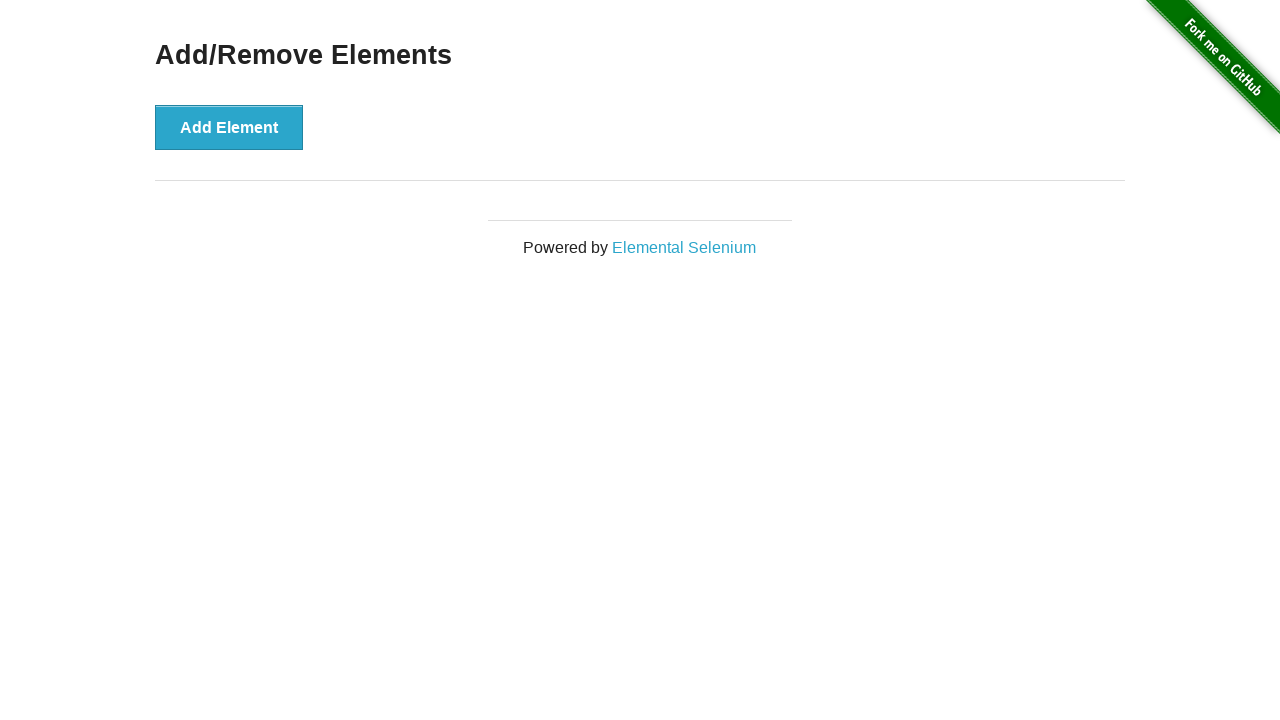

Waited for 'Add Element' button to be present
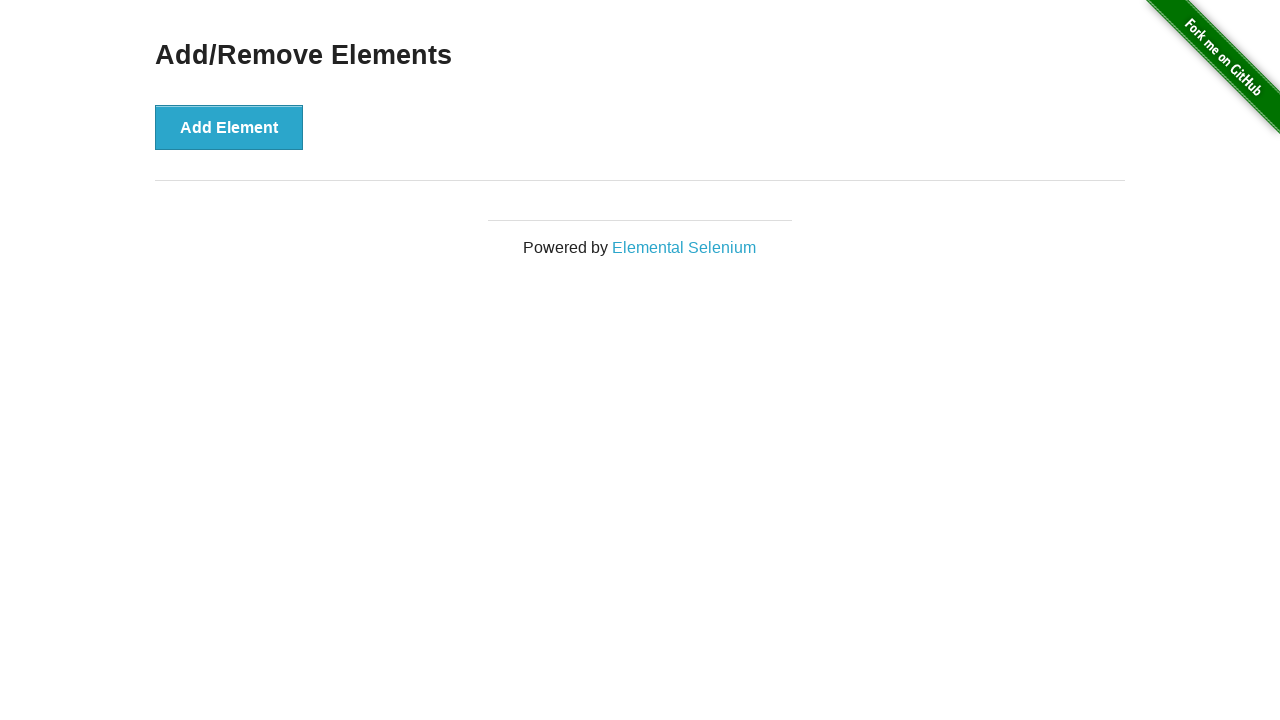

Clicked 'Add Element' button (click 1 of 5) at (229, 127) on xpath=//div[@class='example']/button[@onclick='addElement()']
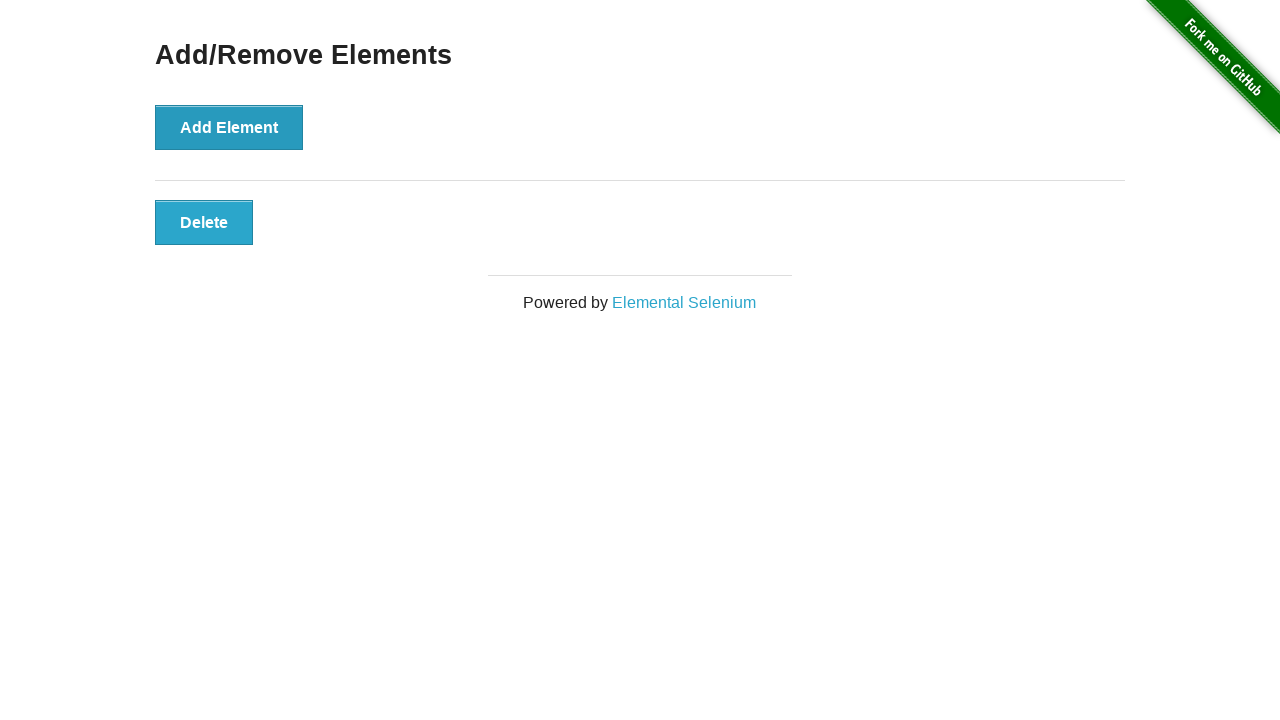

Clicked 'Add Element' button (click 2 of 5) at (229, 127) on xpath=//div[@class='example']/button[@onclick='addElement()']
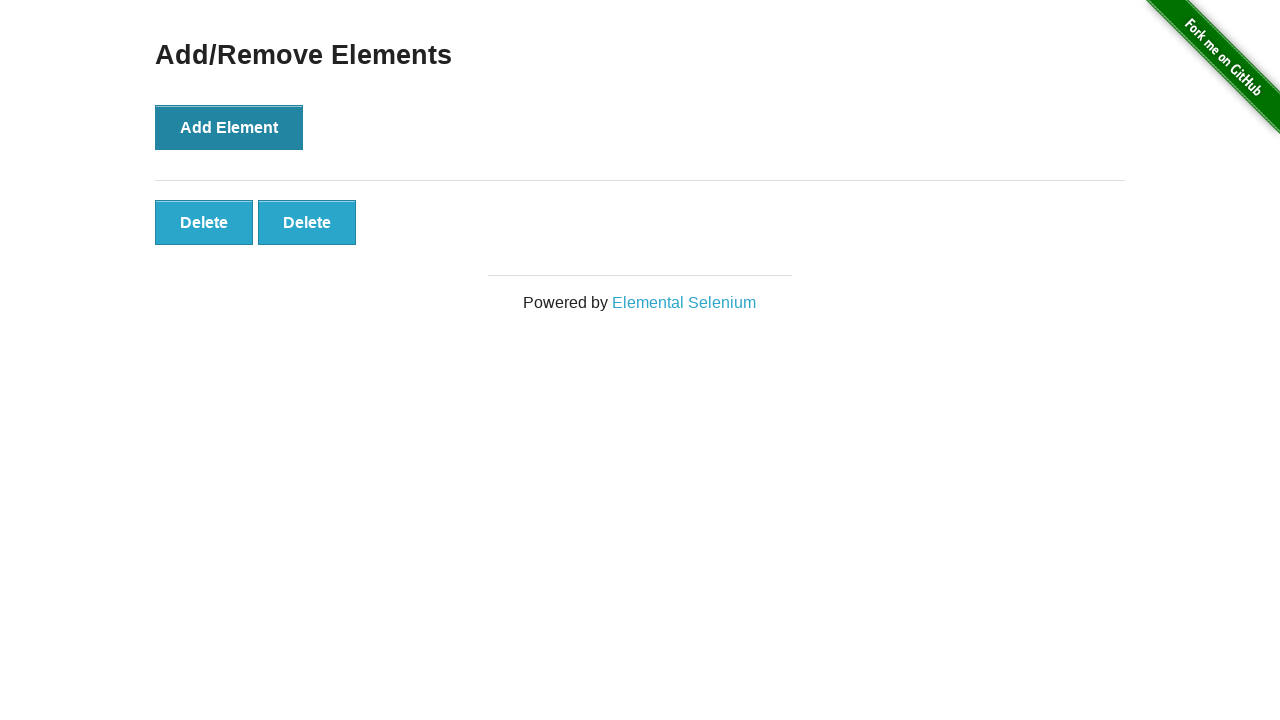

Clicked 'Add Element' button (click 3 of 5) at (229, 127) on xpath=//div[@class='example']/button[@onclick='addElement()']
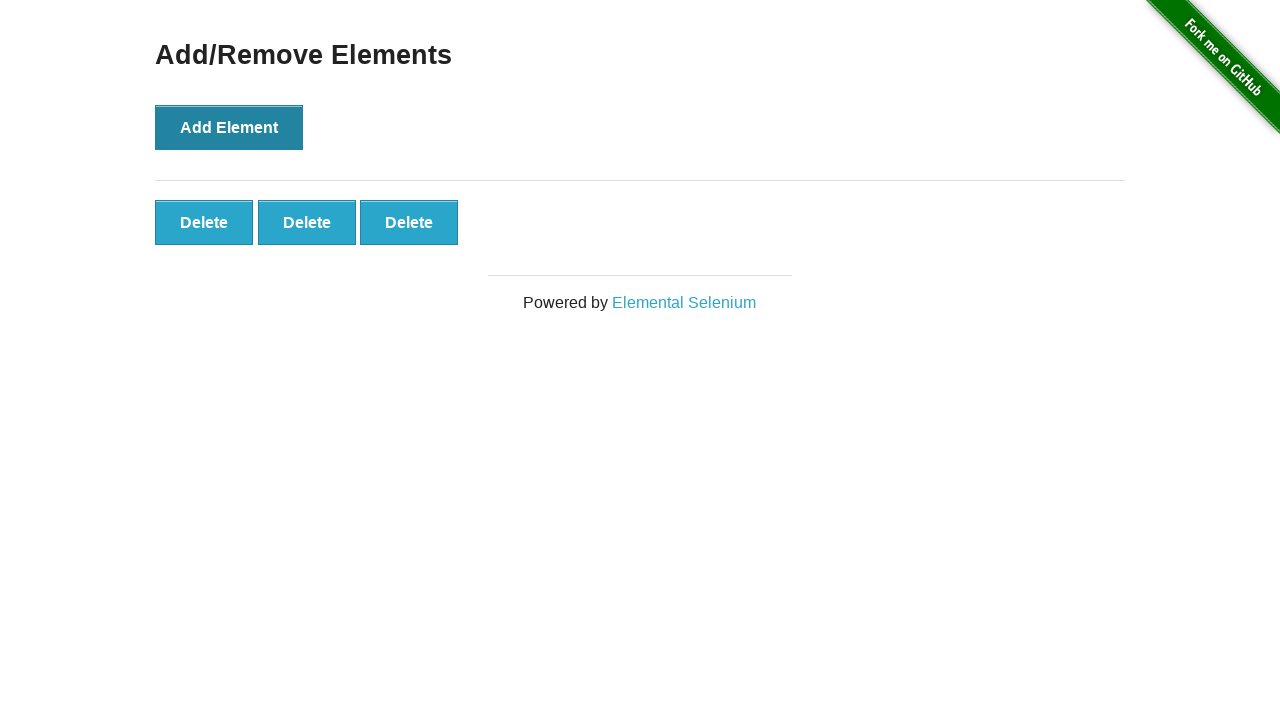

Clicked 'Add Element' button (click 4 of 5) at (229, 127) on xpath=//div[@class='example']/button[@onclick='addElement()']
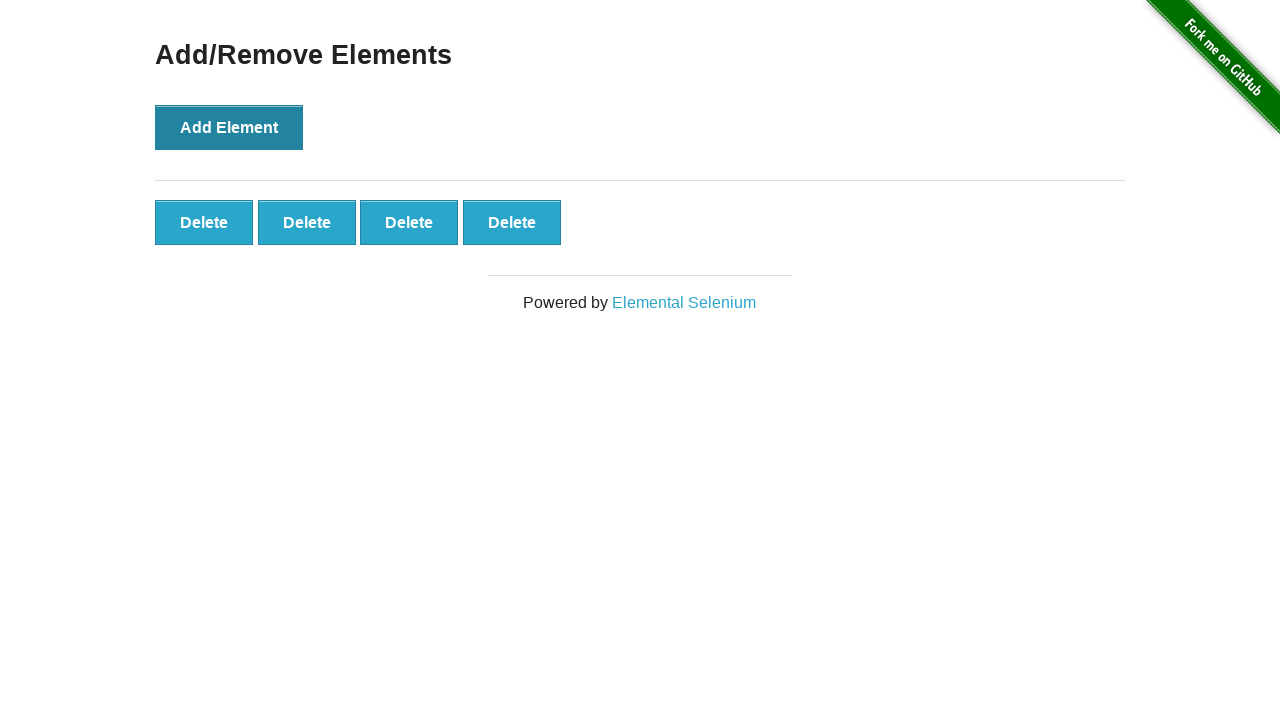

Clicked 'Add Element' button (click 5 of 5) at (229, 127) on xpath=//div[@class='example']/button[@onclick='addElement()']
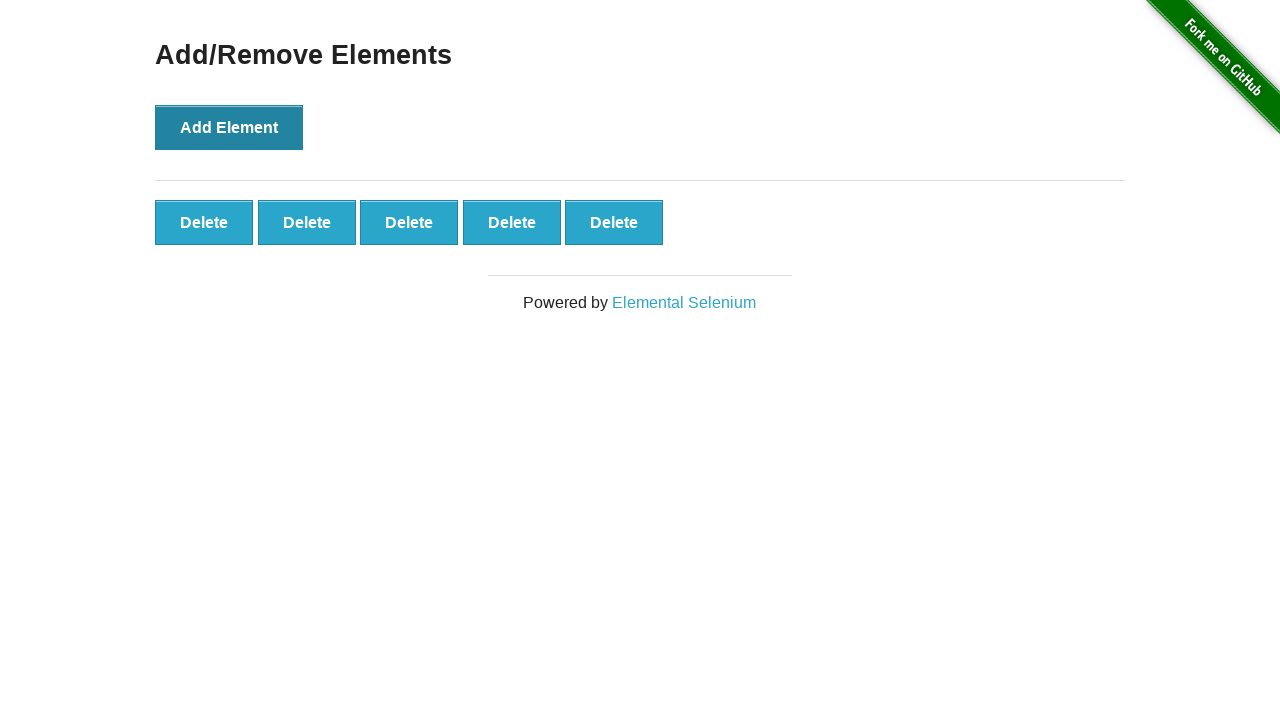

Waited for added buttons to appear in the elements container
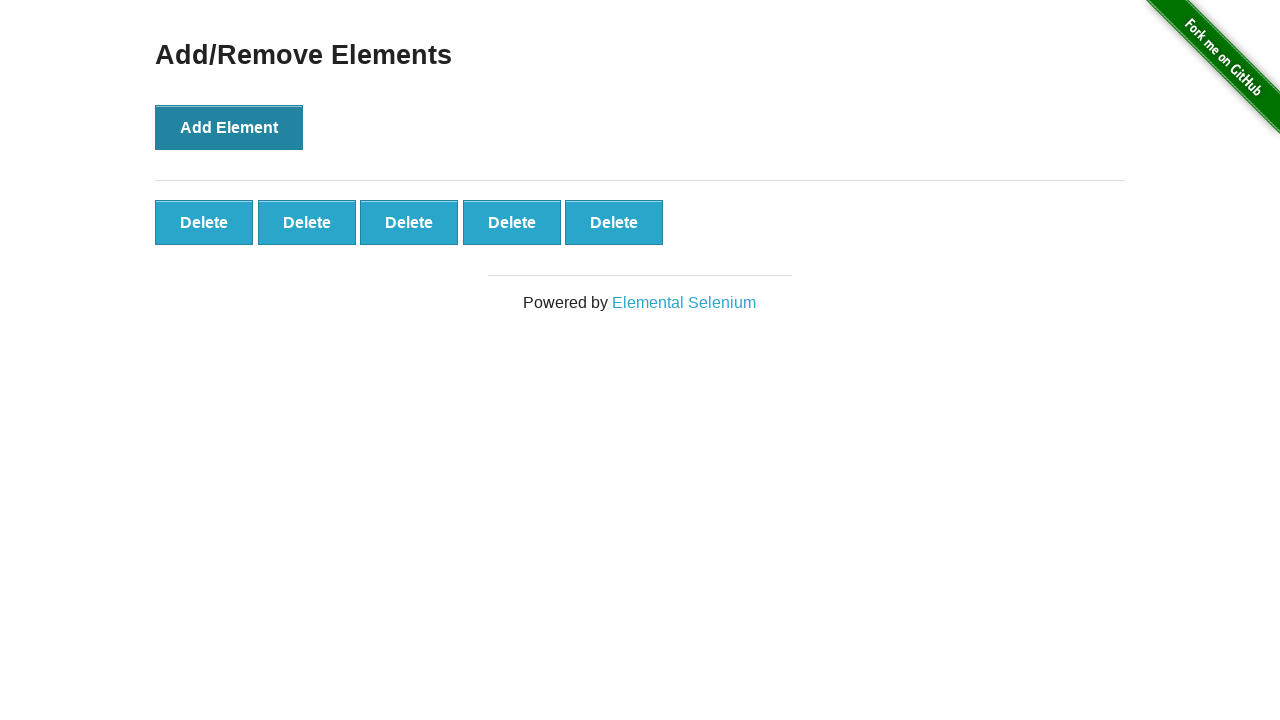

Verified that 5 buttons were successfully added to the page
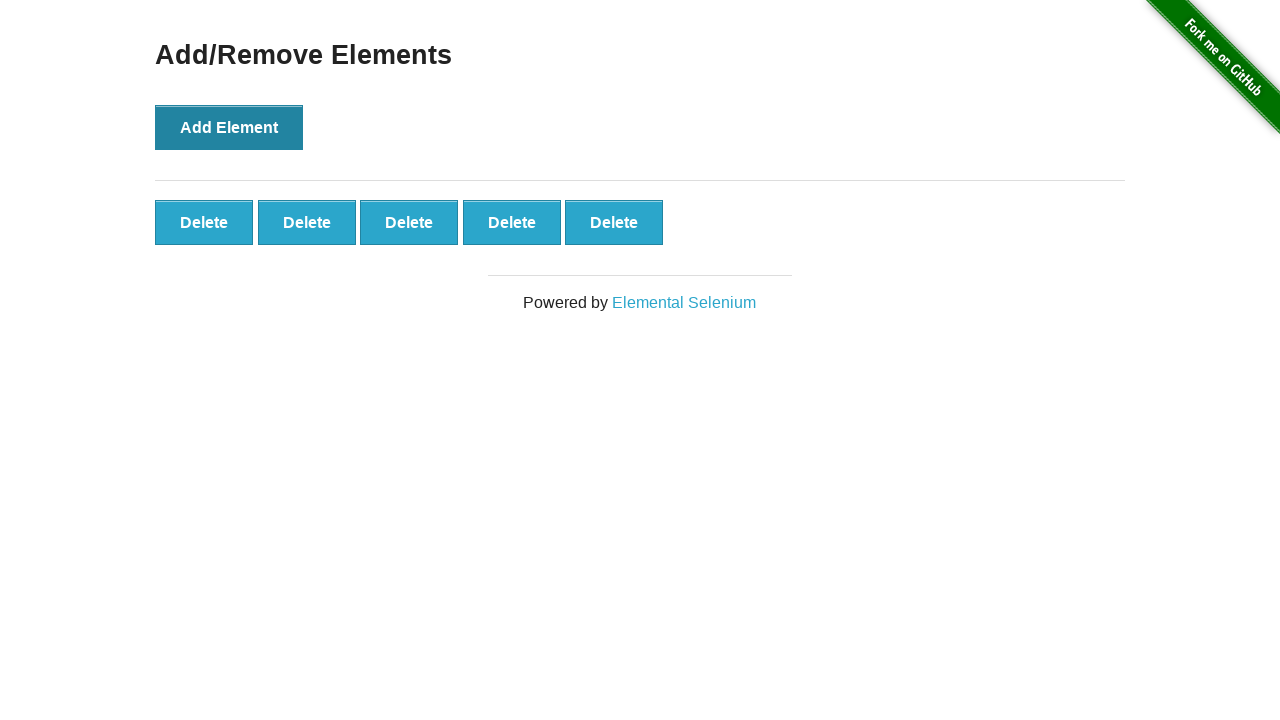

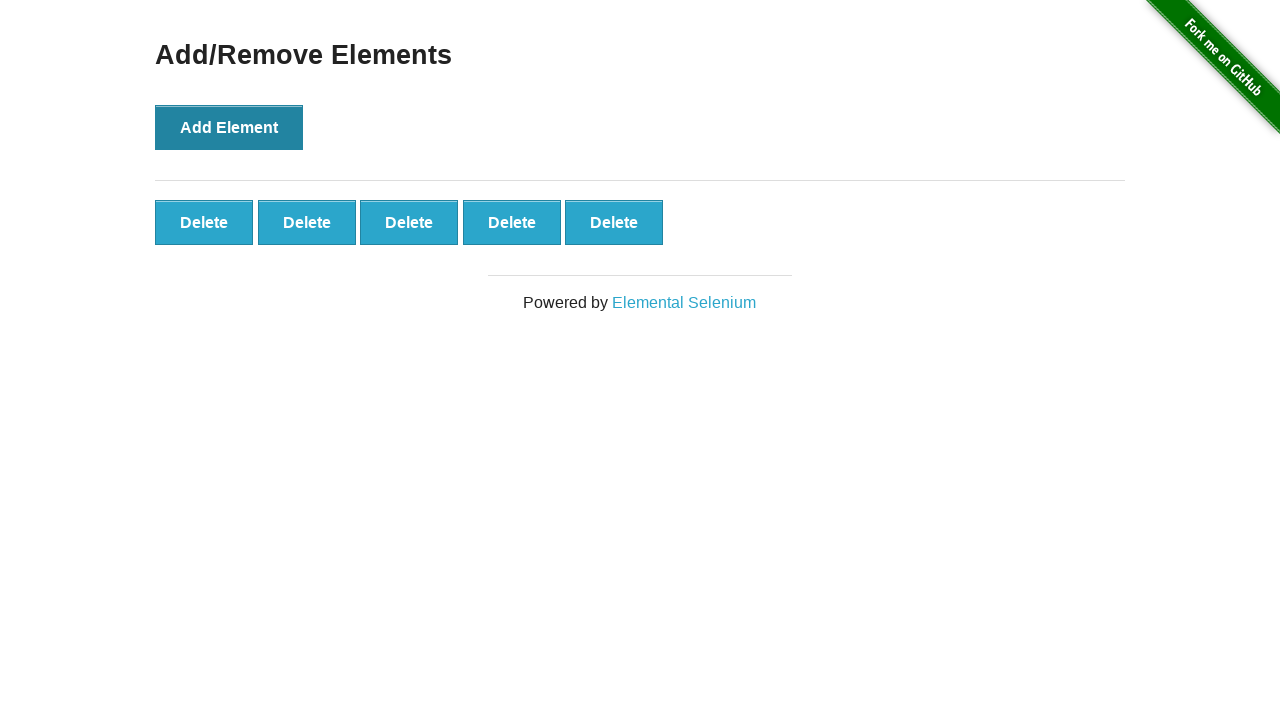